Navigates to a practice login page and verifies the page loads by checking the title. Note: The original code only navigates and logs the title, no actual login is performed.

Starting URL: https://rahulshettyacademy.com/loginpagePractise/

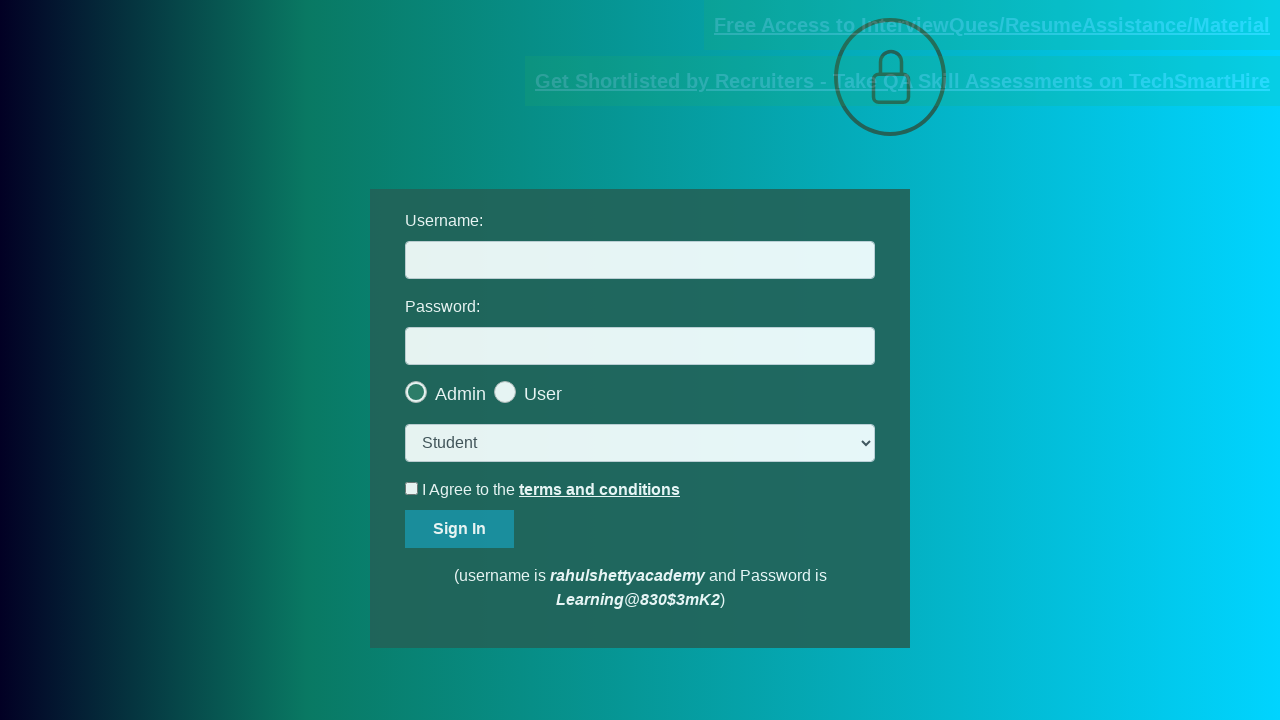

Waited for page to load (domcontentloaded state)
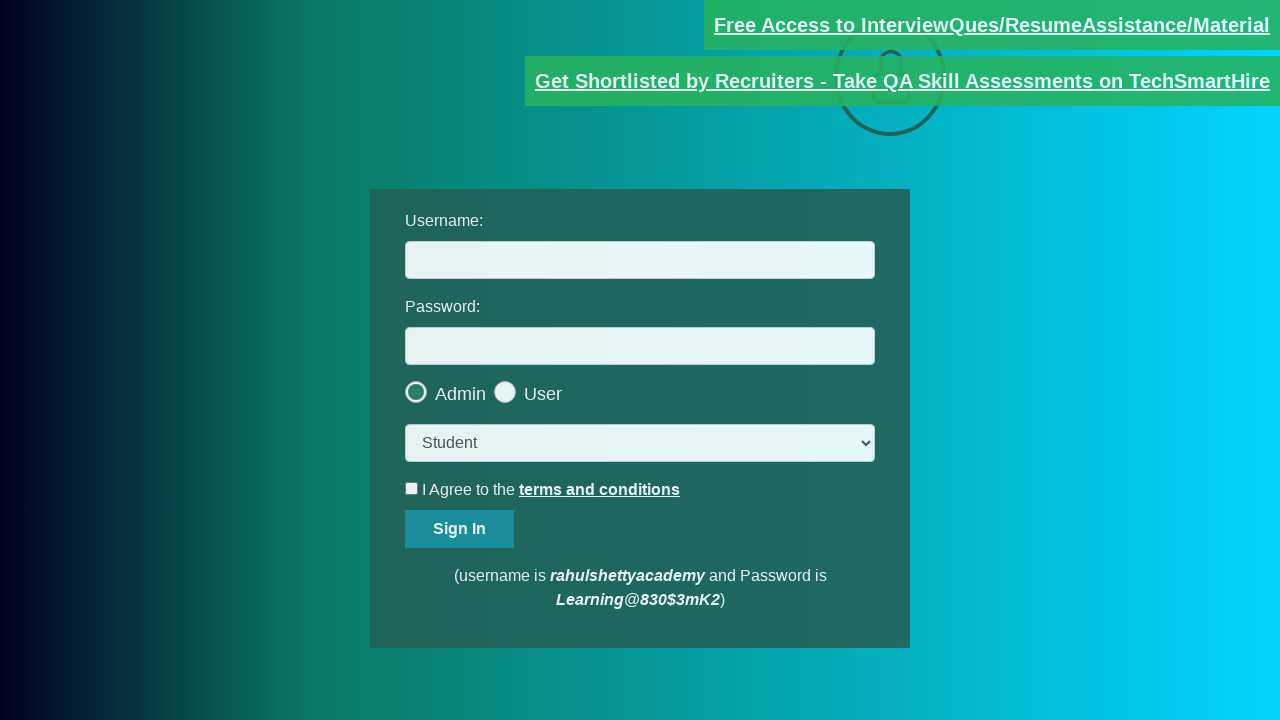

Retrieved page title: 'LoginPage Practise | Rahul Shetty Academy'
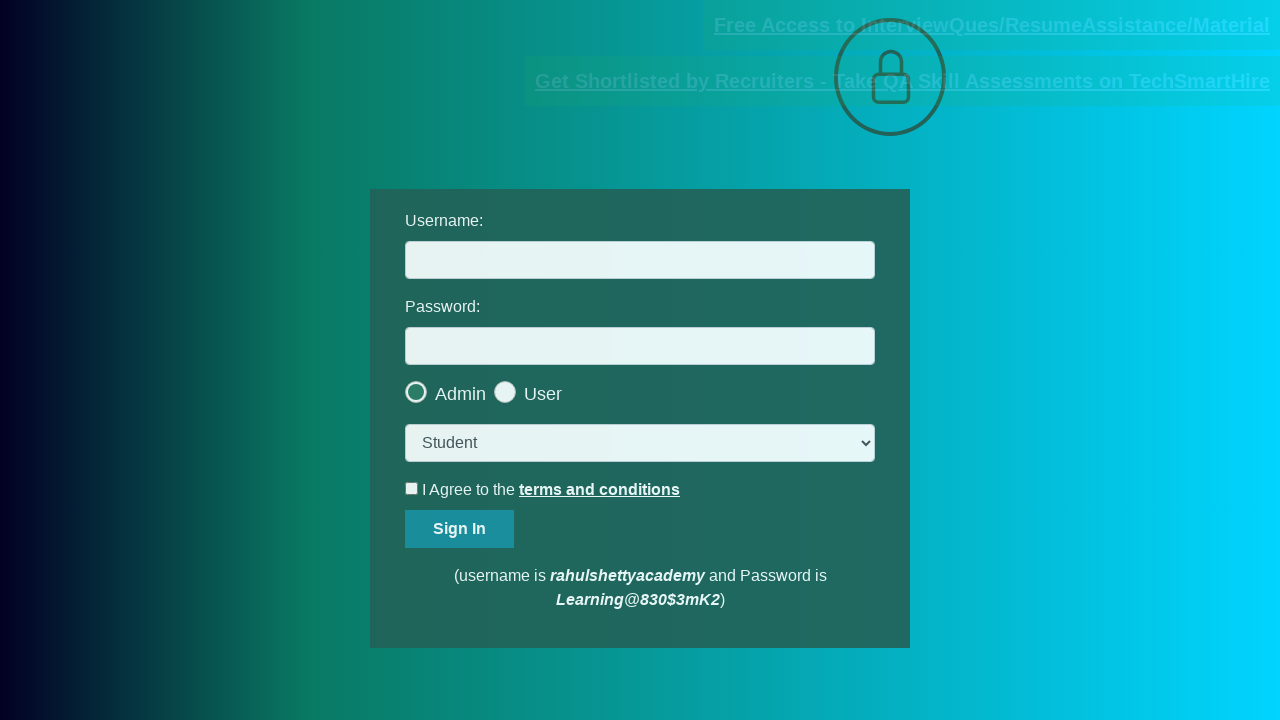

Printed page title to console
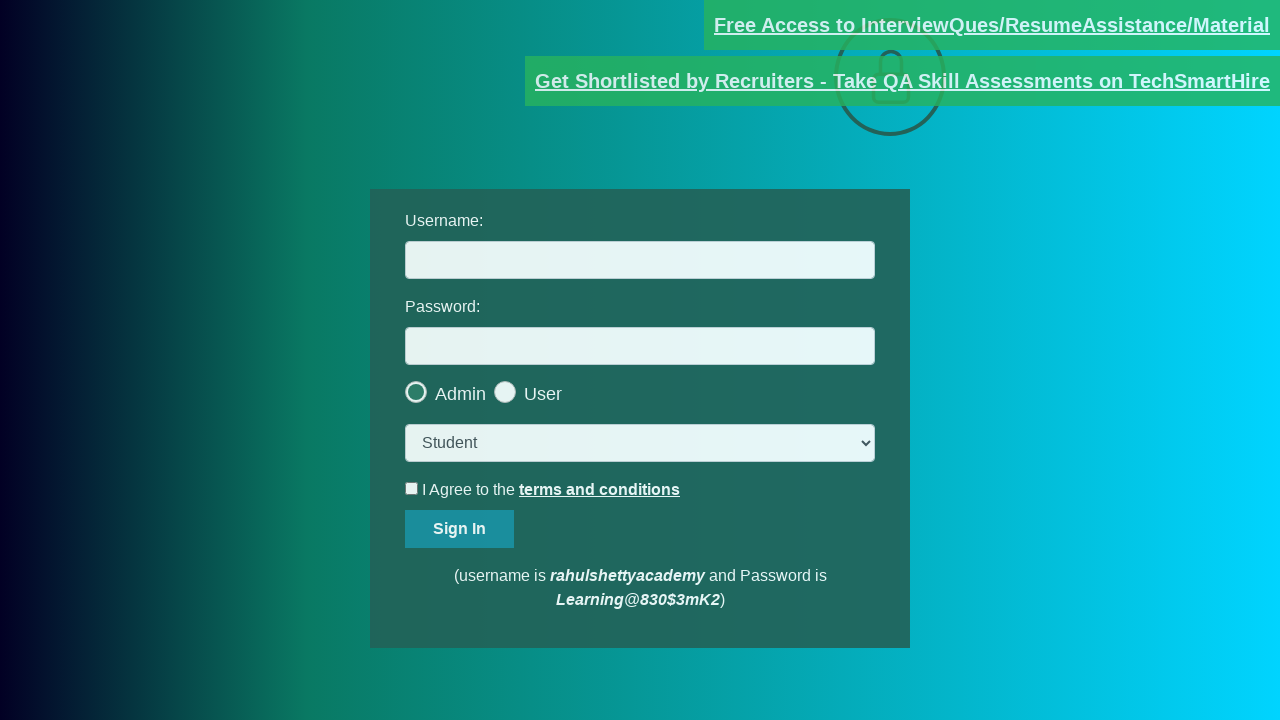

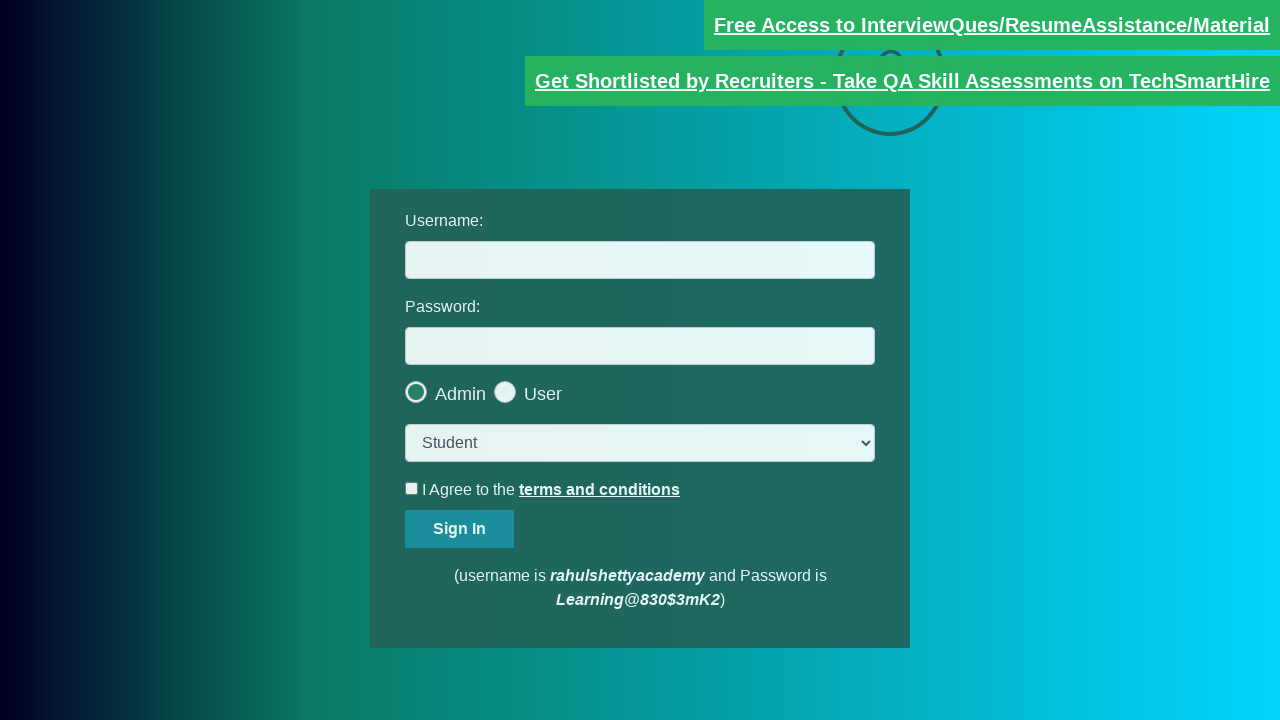